Tests the Python.org website search functionality by entering "pycon" in the search box and submitting the search form, then verifying that results are found.

Starting URL: http://www.python.org

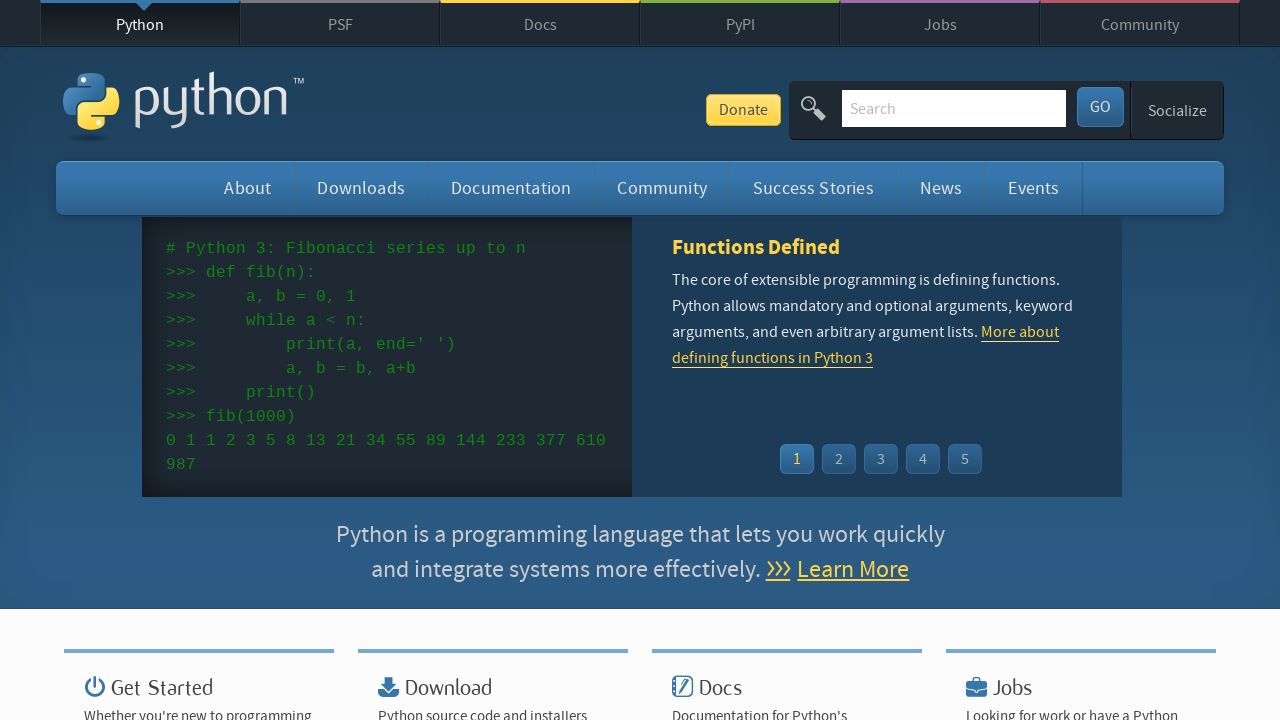

Located search input field and cleared it on input[name='q']
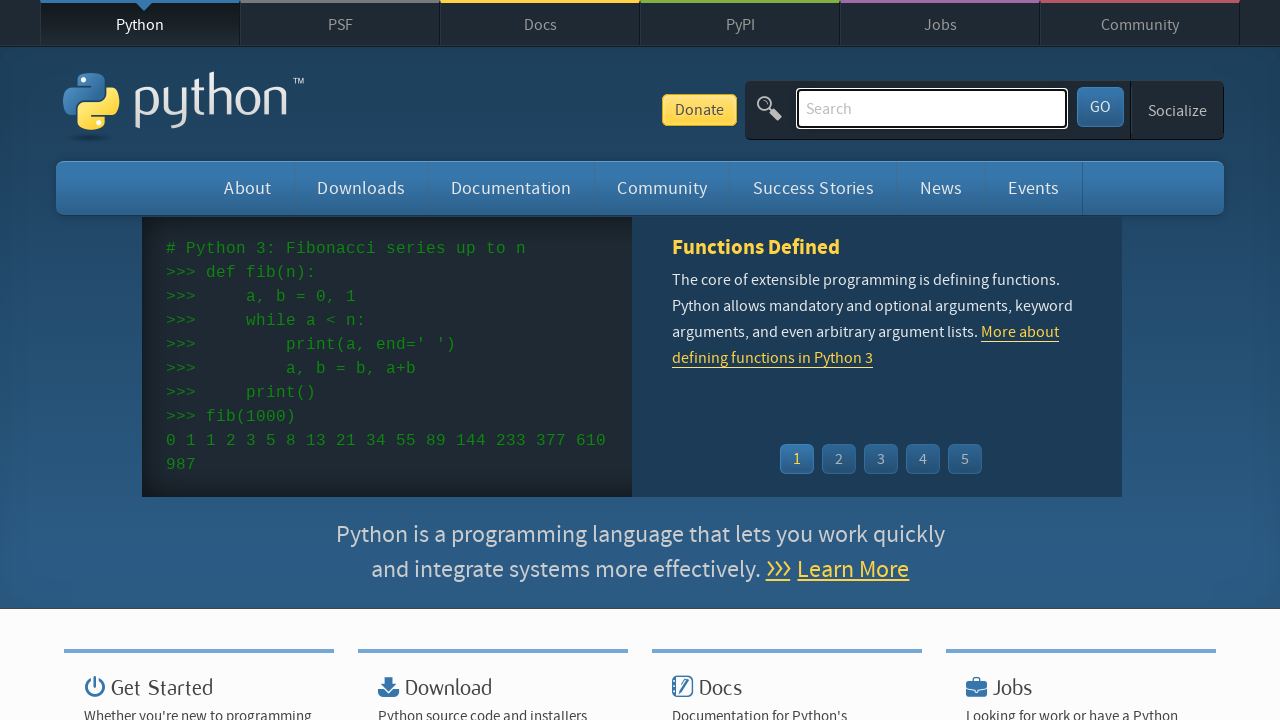

Entered 'pycon' into search field on input[name='q']
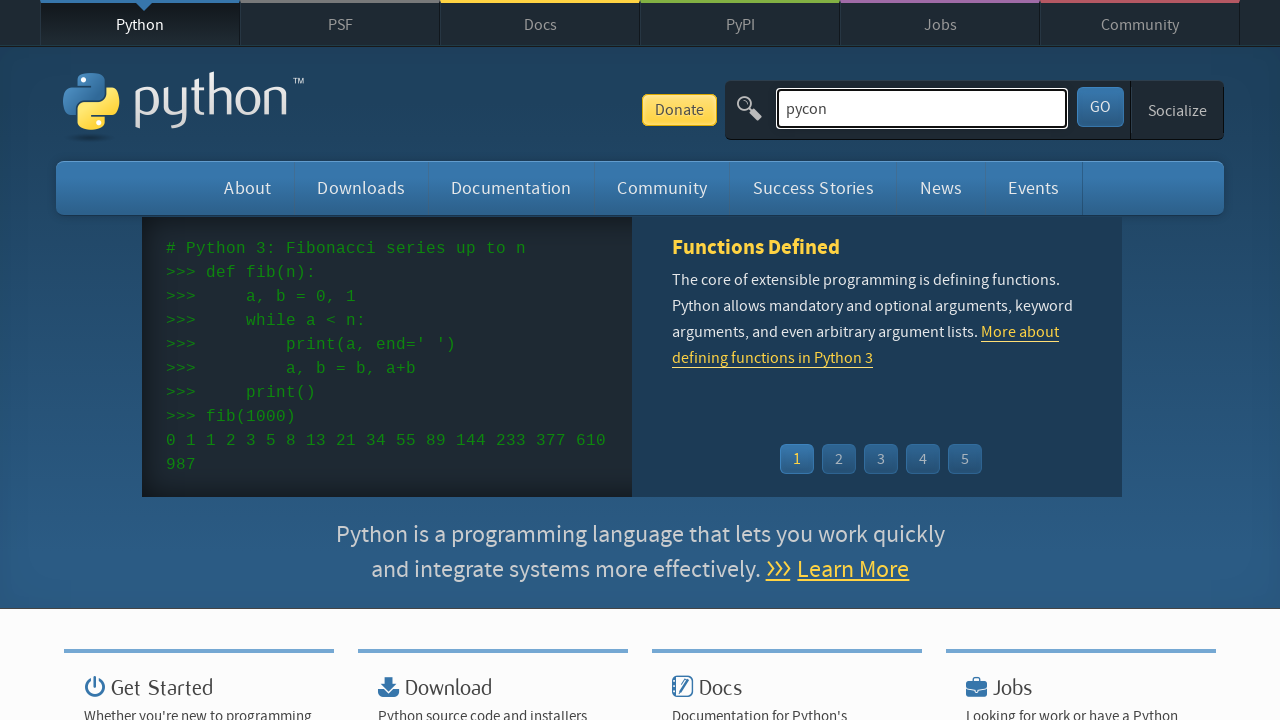

Pressed Enter to submit search form on input[name='q']
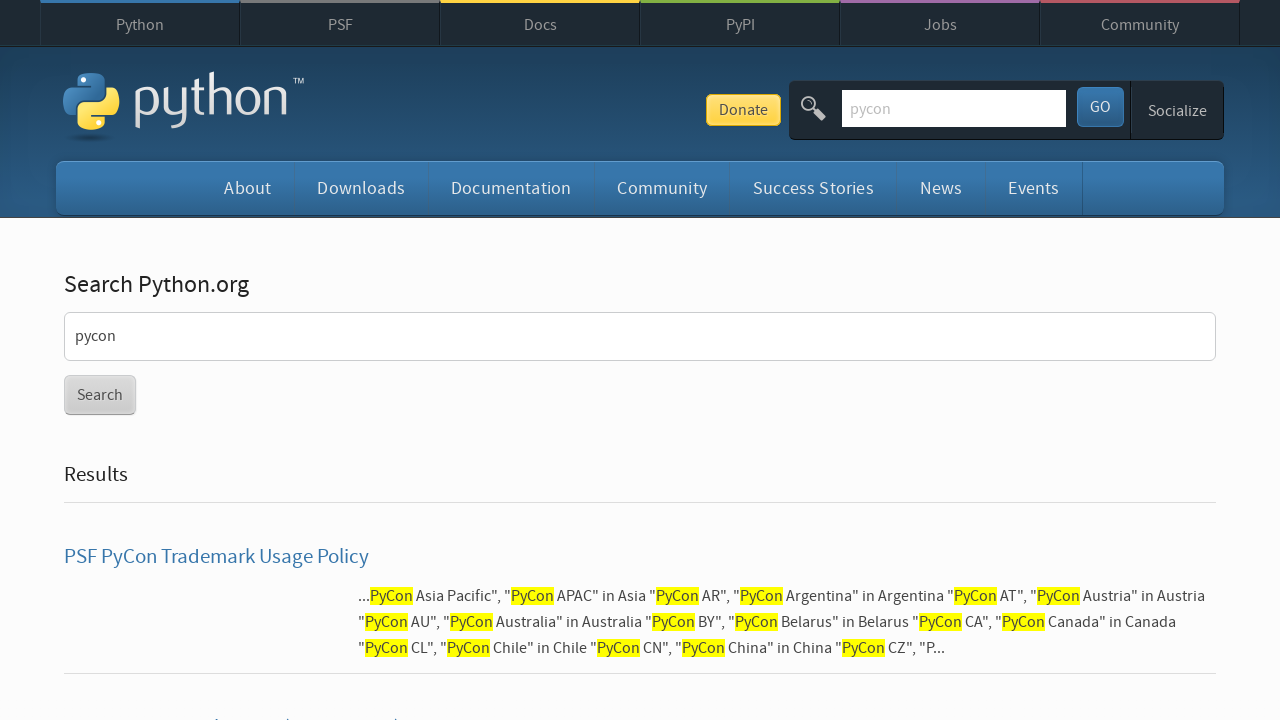

Search results page loaded and network became idle
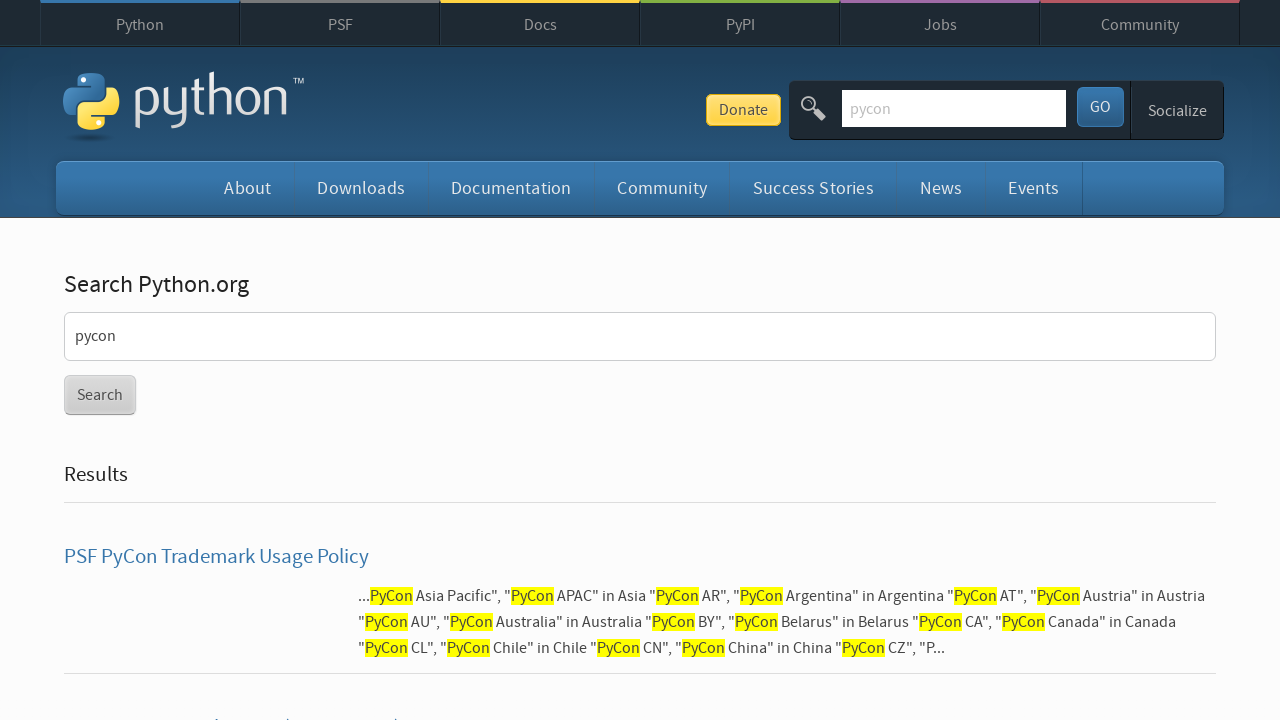

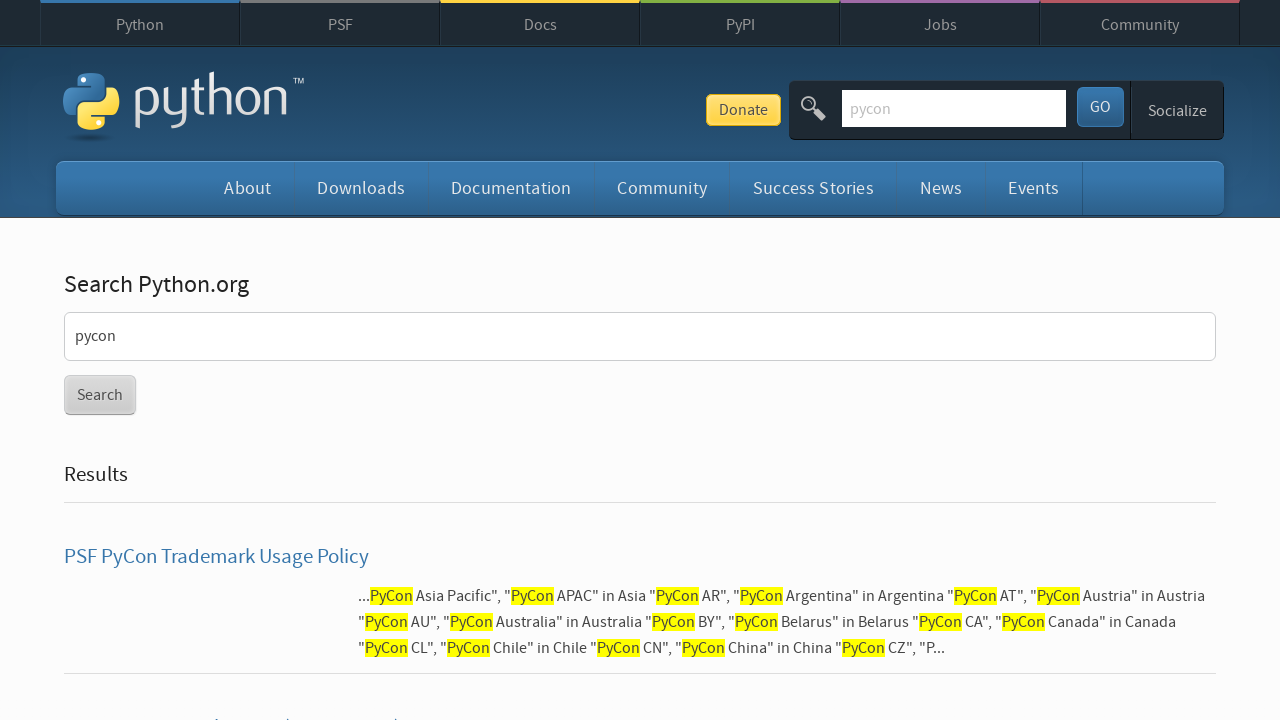